Tests dropdown selection by visible text, selecting options using their displayed label

Starting URL: https://the-internet.herokuapp.com/dropdown

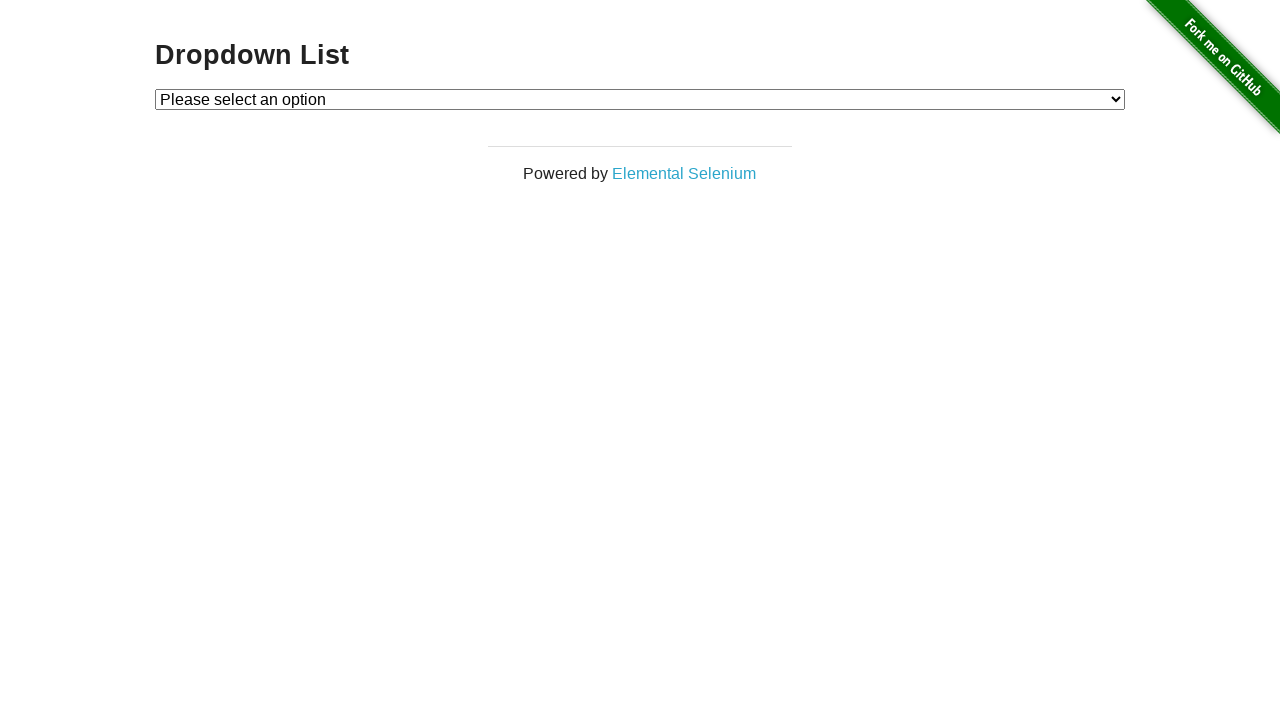

Selected 'Option 1' from dropdown by visible text on #dropdown
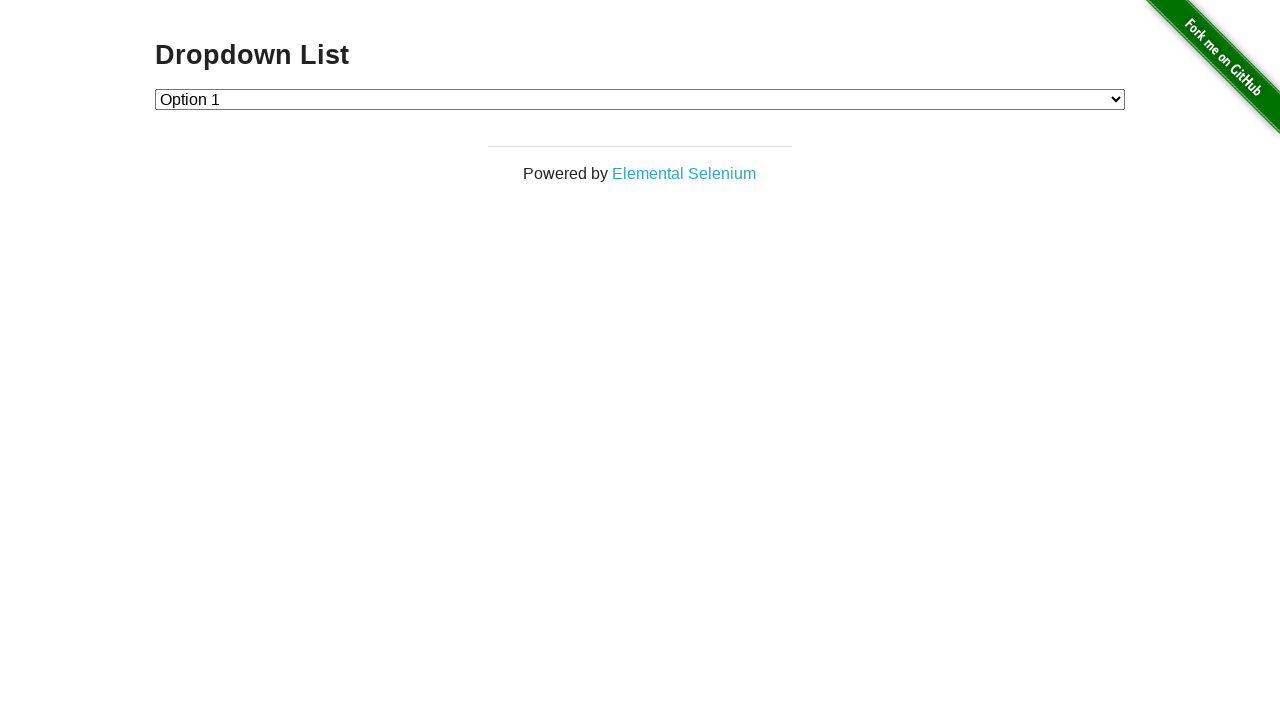

Selected 'Option 2' from dropdown by visible text on #dropdown
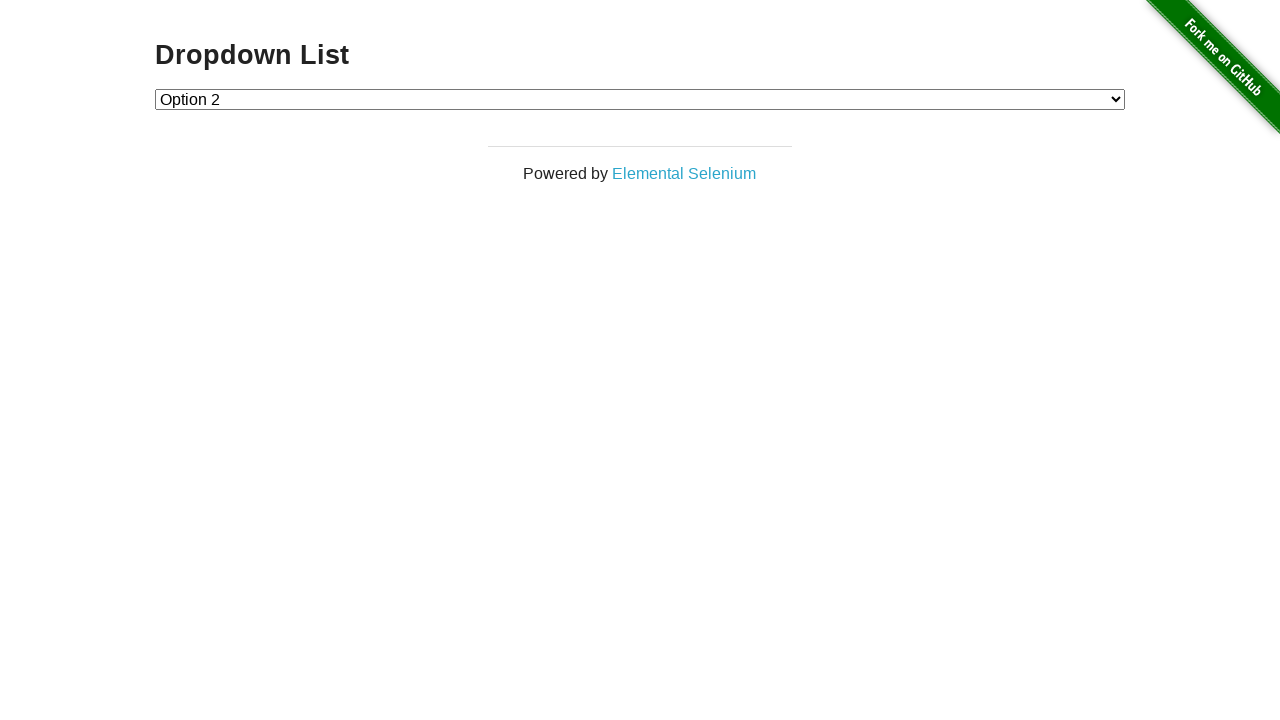

Selected 'Option 1' from dropdown by visible text again on #dropdown
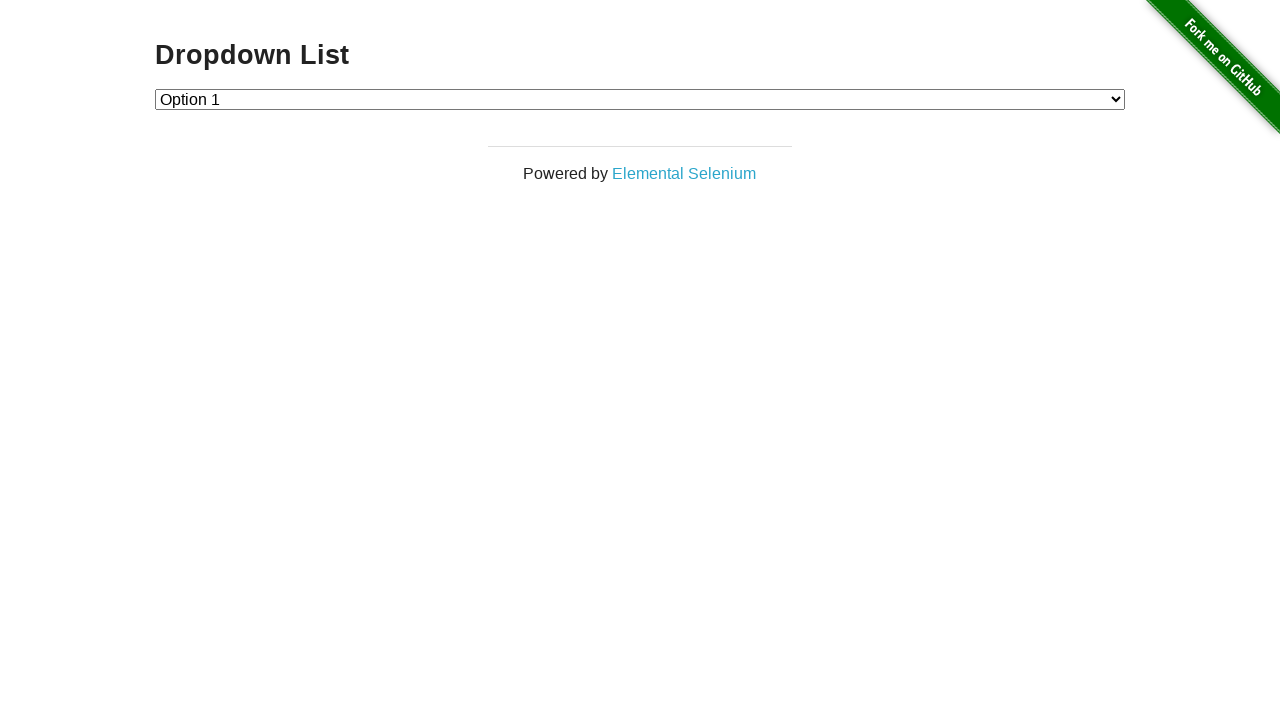

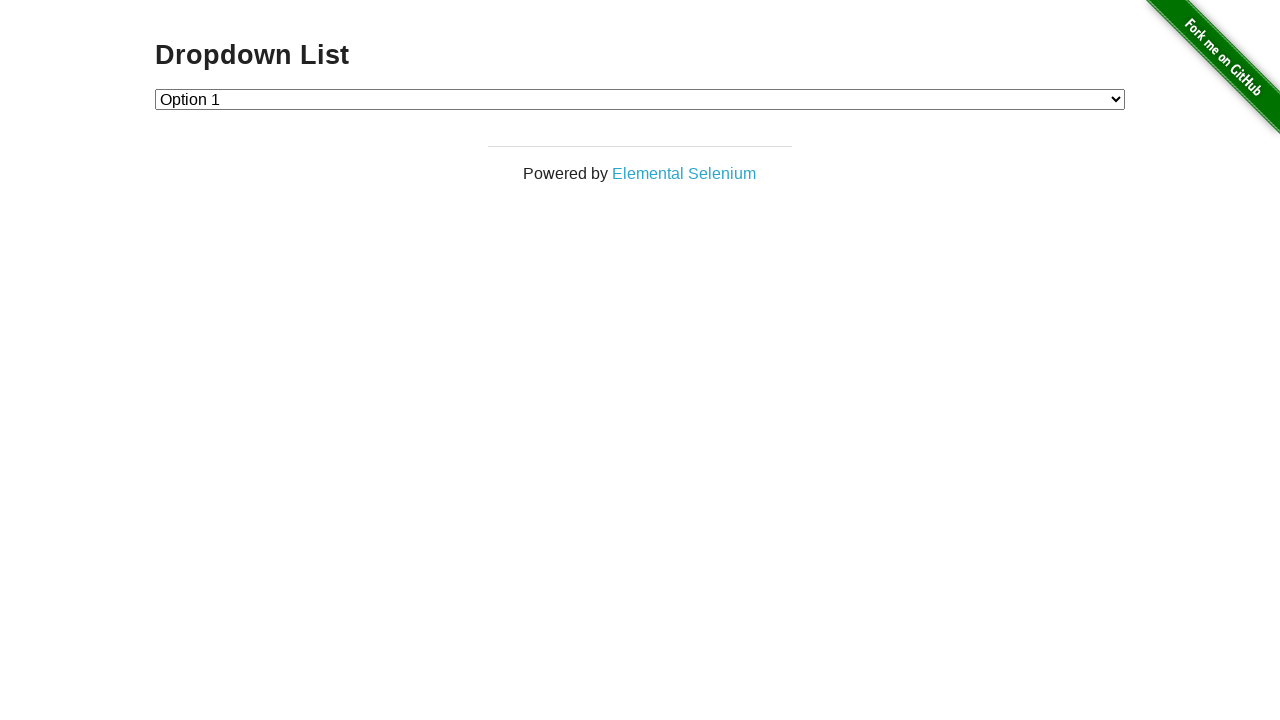